Navigates to anhtester.com homepage and clicks on the "Website Testing" section link

Starting URL: https://anhtester.com

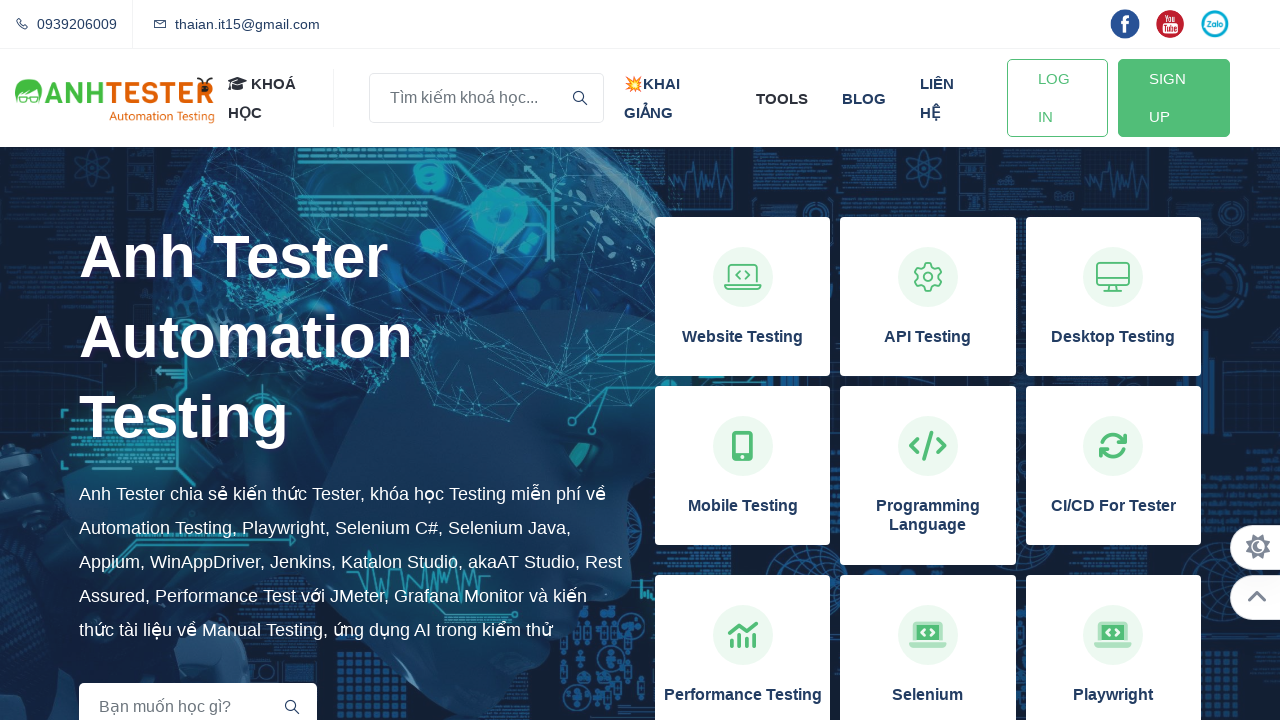

Waited for anhtester.com homepage to load (networkidle)
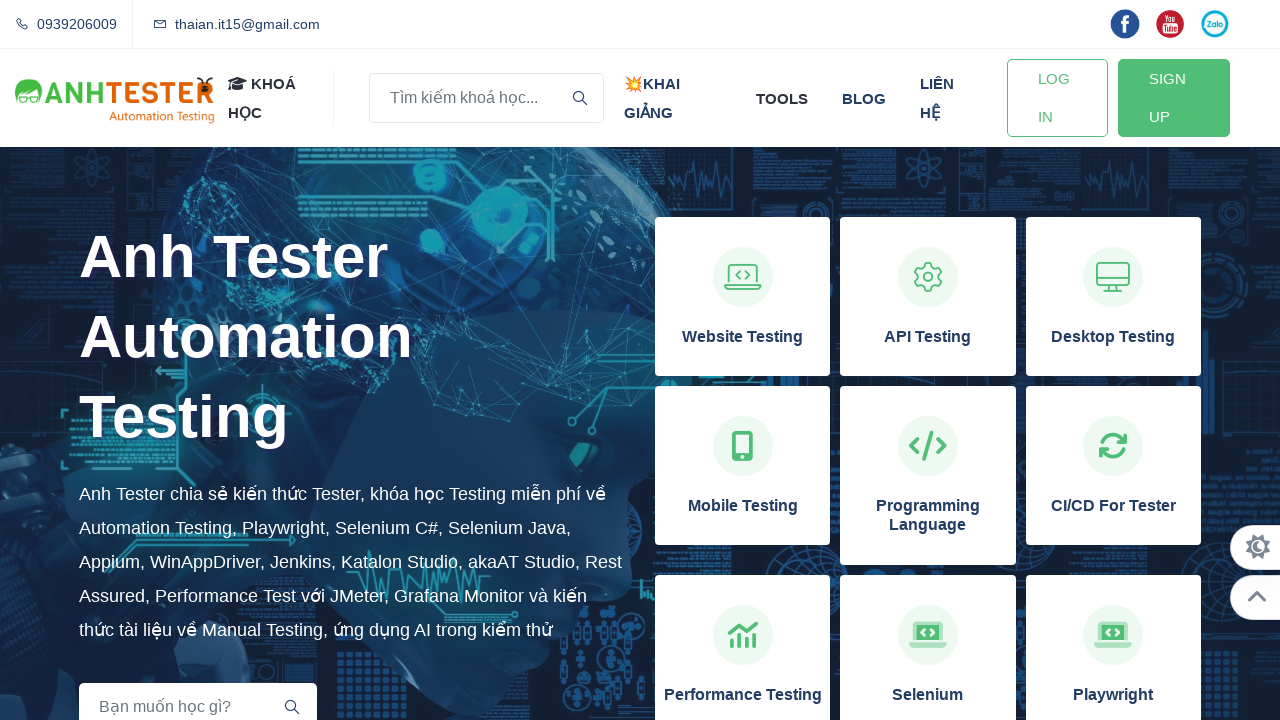

Clicked on the 'Website Testing' section link at (743, 337) on xpath=//h3[normalize-space()='Website Testing']
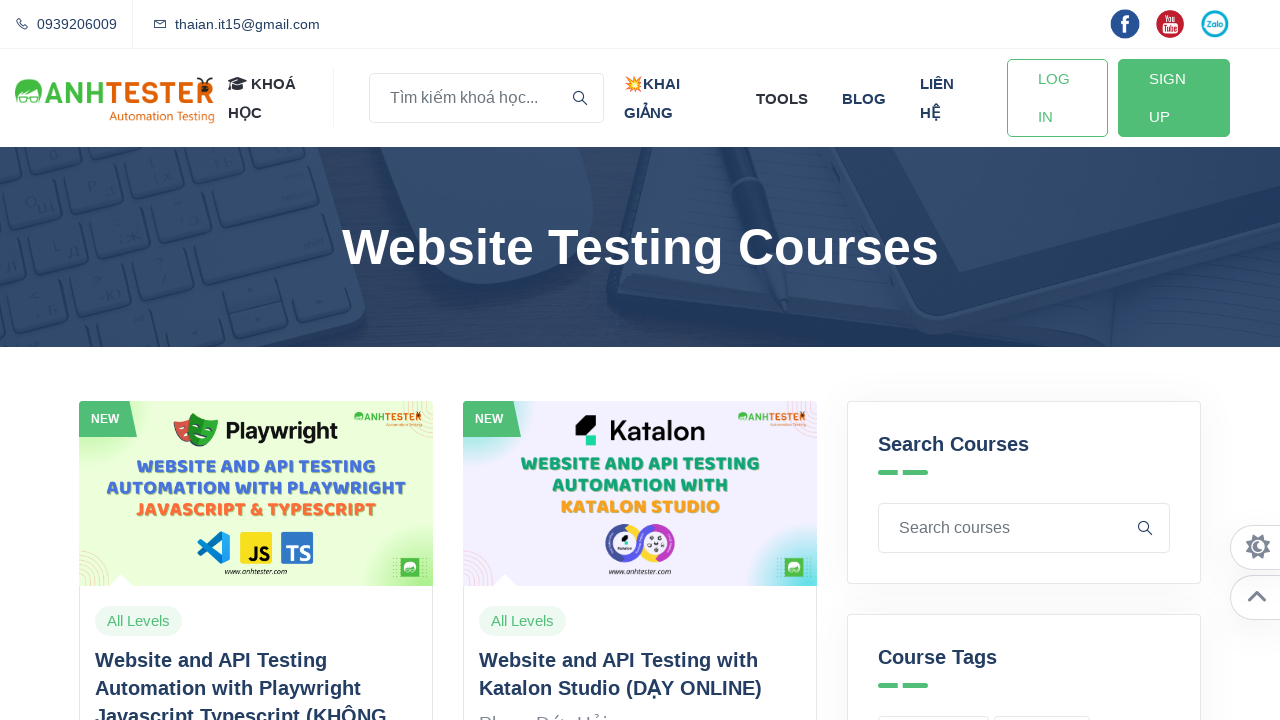

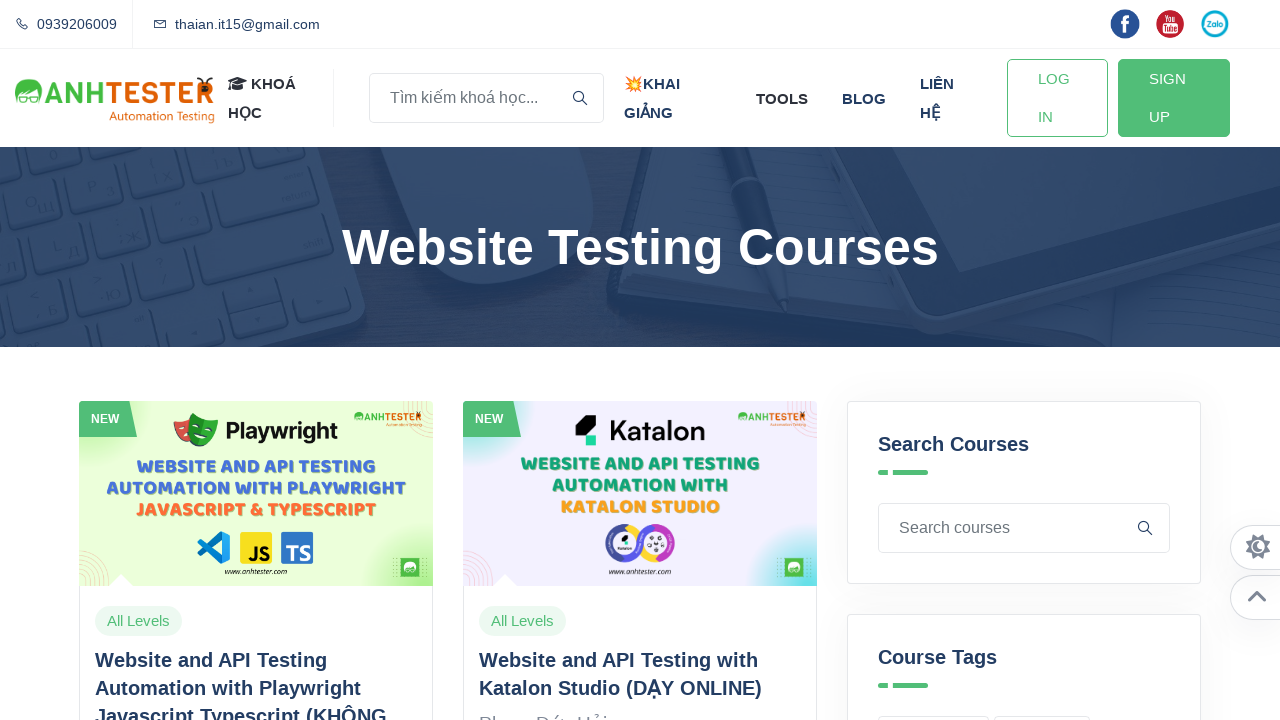